Tests HTML5 drag and drop functionality by dragging column A to column B and verifying the elements have switched positions.

Starting URL: http://the-internet.herokuapp.com/drag_and_drop

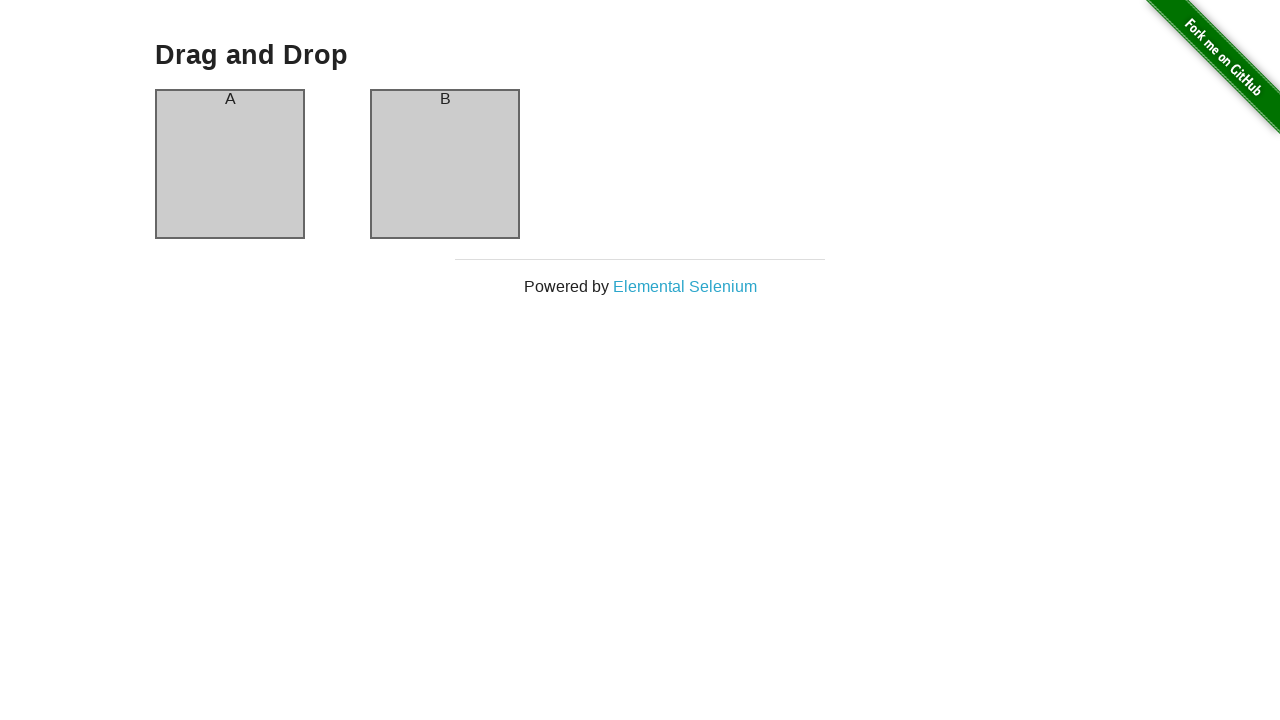

Waited for column A element to be visible
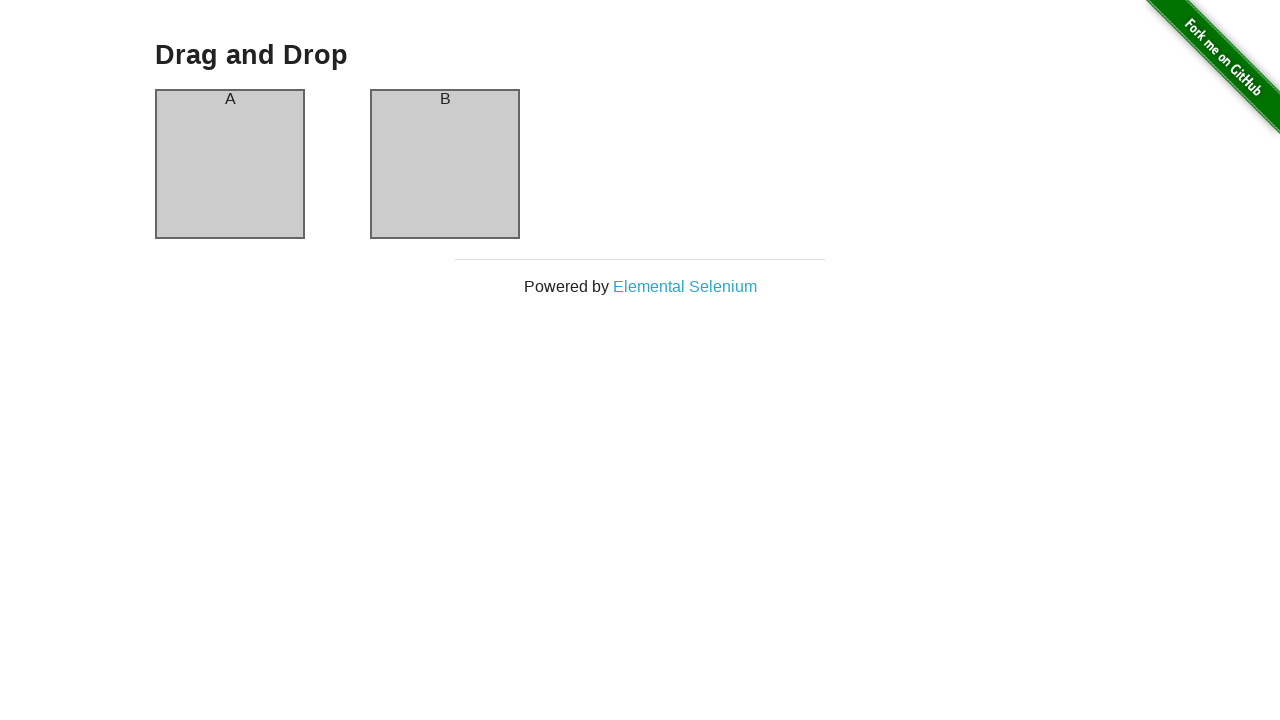

Waited for column B element to be visible
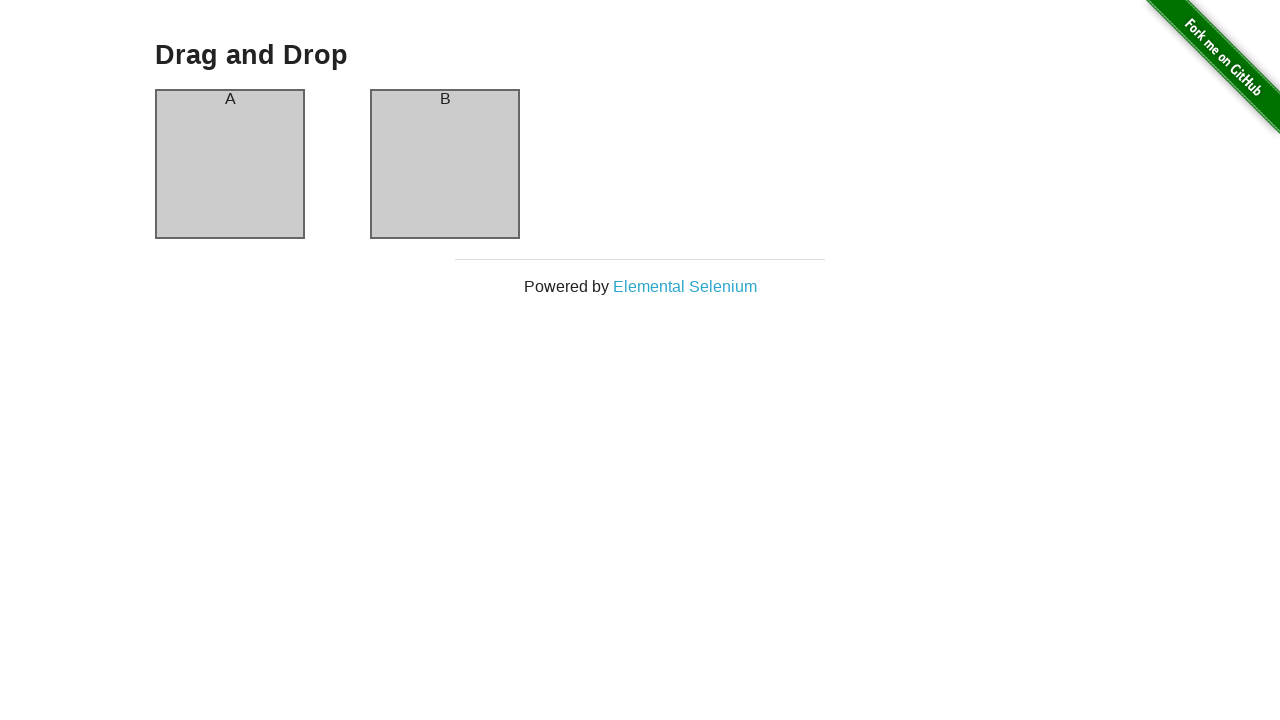

Executed drag and drop of column A to column B
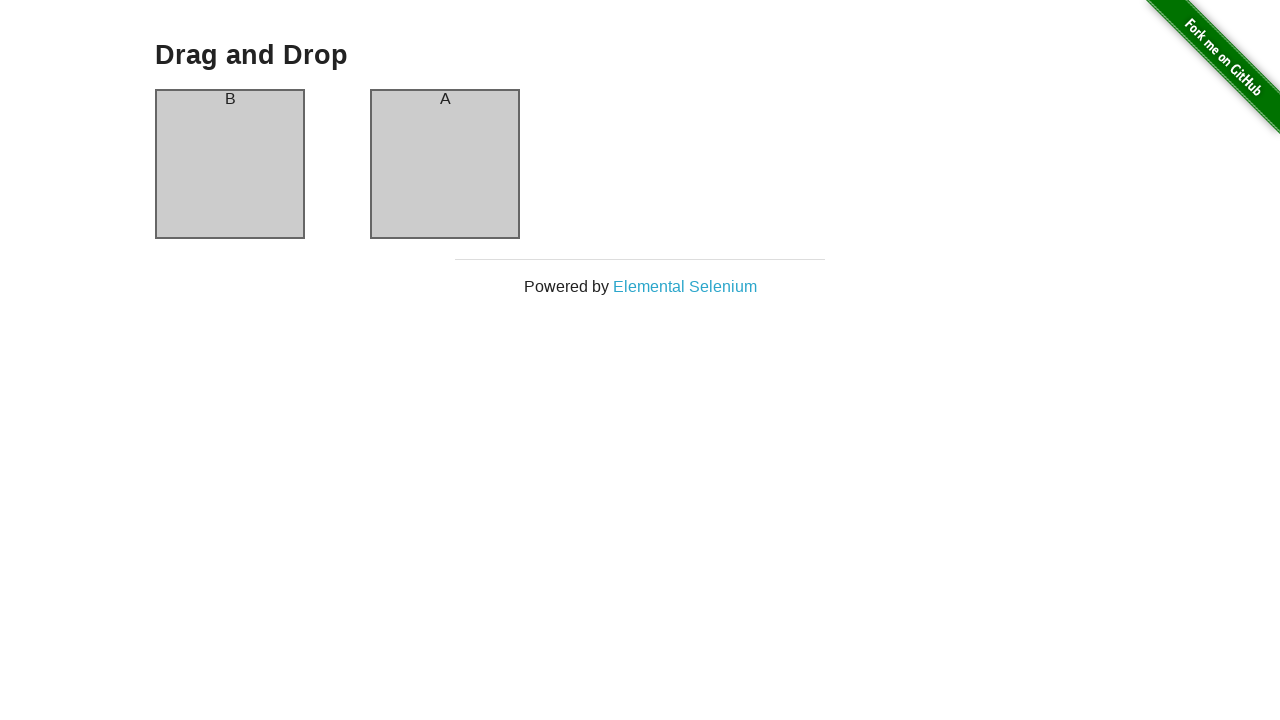

Verified that column A header now displays 'B' - drag and drop successful
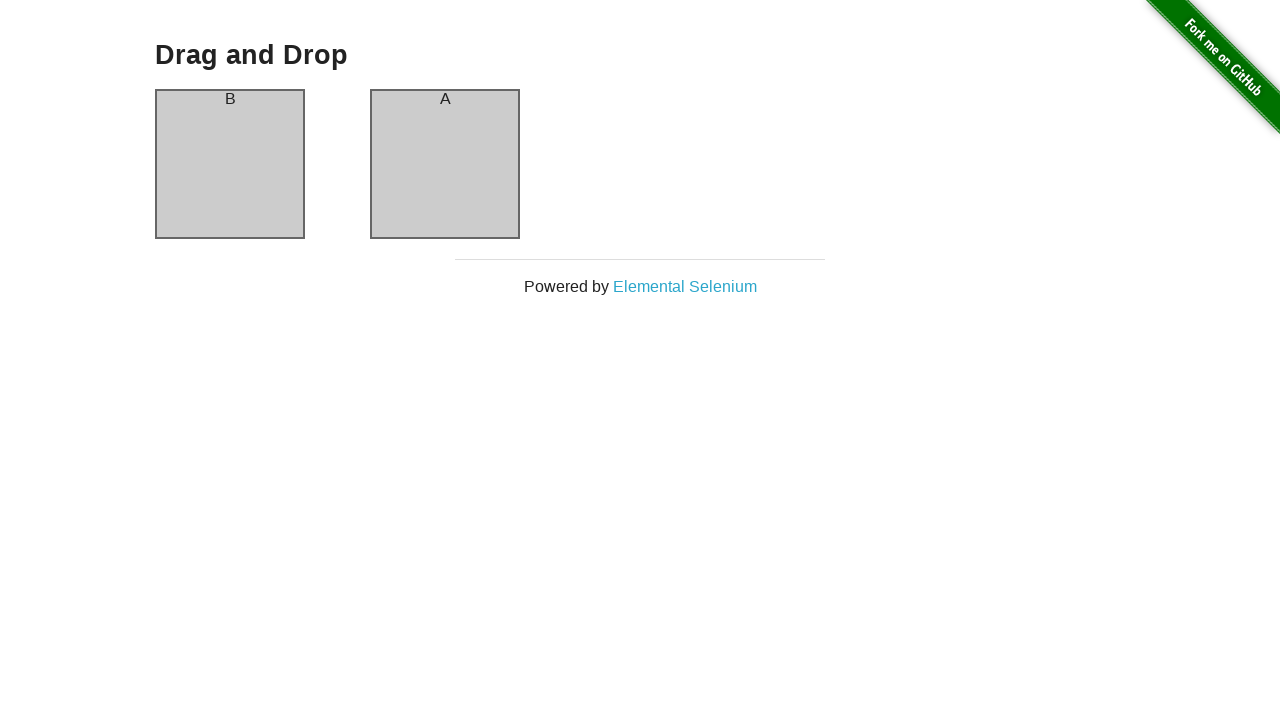

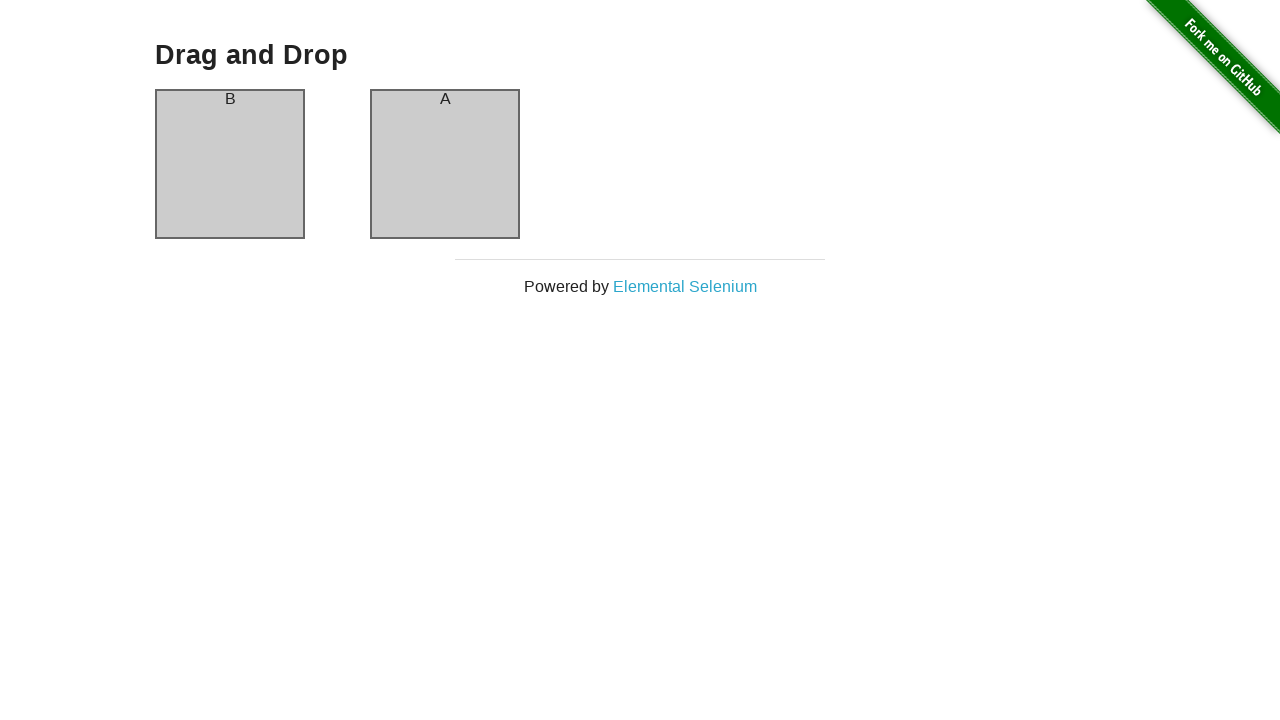